Navigates to a file download page and clicks the first available download link to trigger a file download.

Starting URL: https://the-internet.herokuapp.com/download

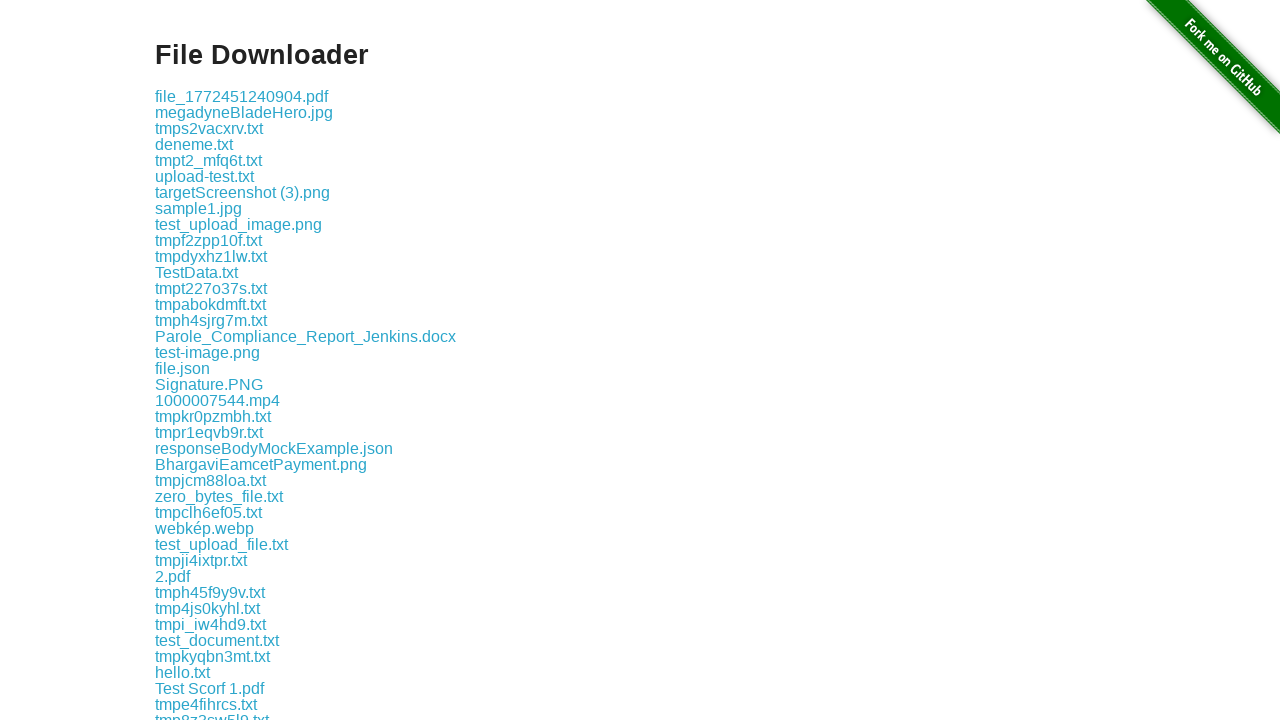

Waited for download links to load
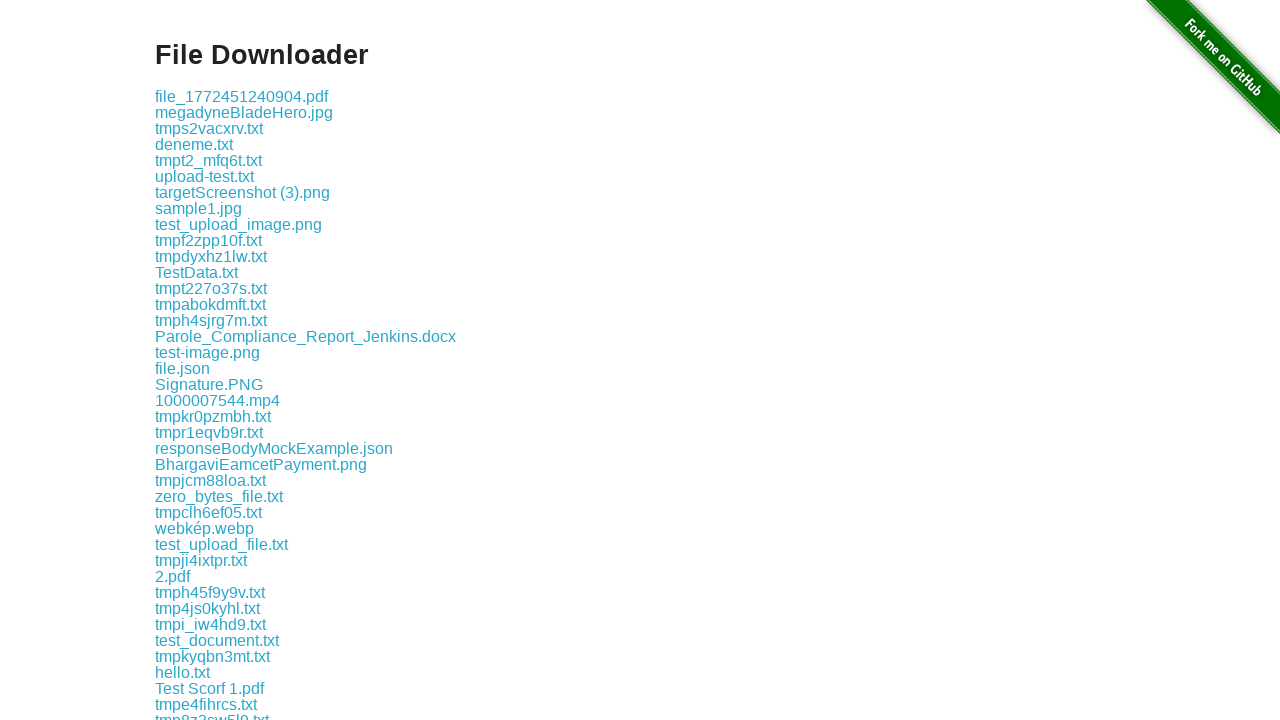

Located the first download link
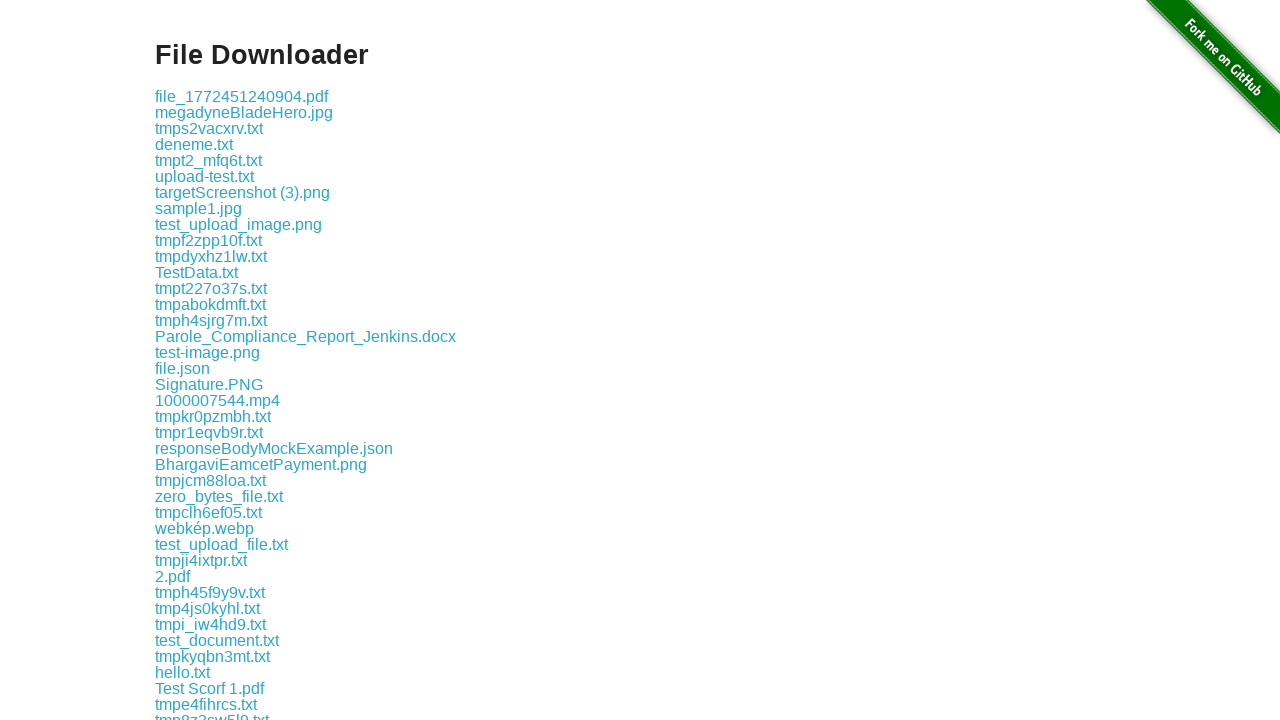

Clicked the first download link to trigger file download at (242, 96) on .example a >> nth=0
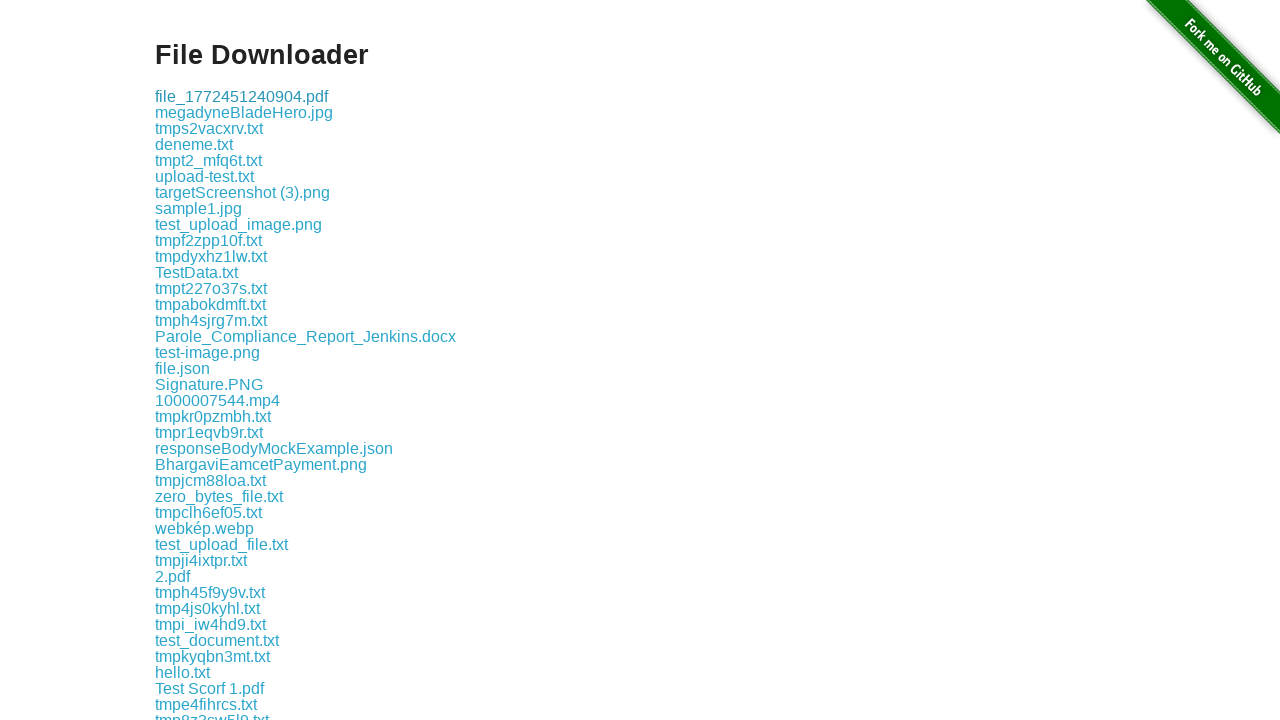

Waited 2 seconds for download to initiate
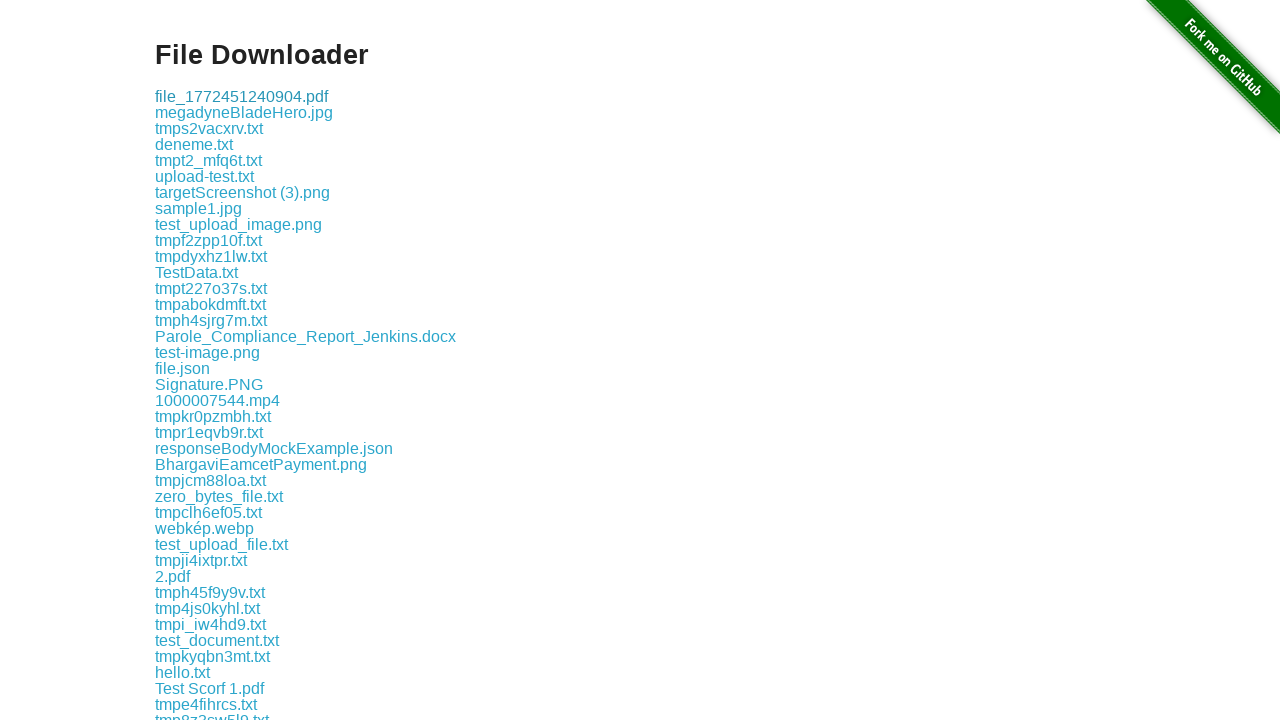

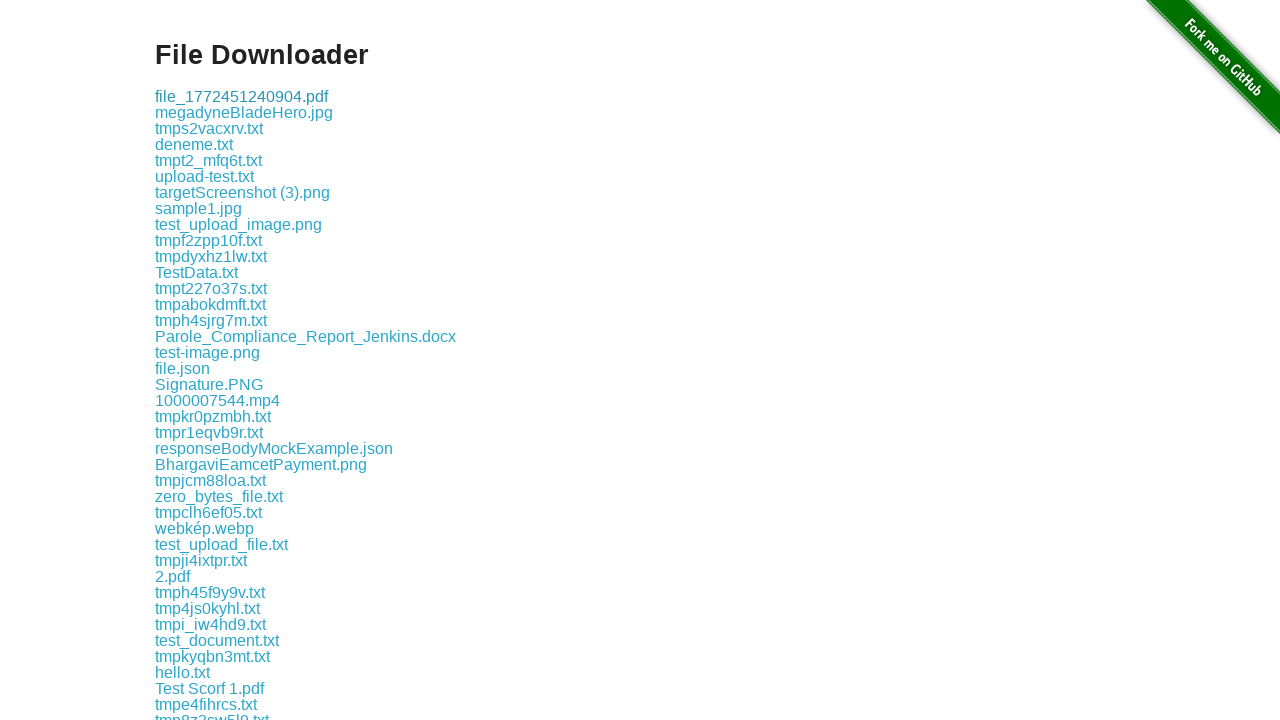